Tests the Python.org search functionality by entering a search query "pycon" and submitting the form, then verifying results are found

Starting URL: http://www.python.org

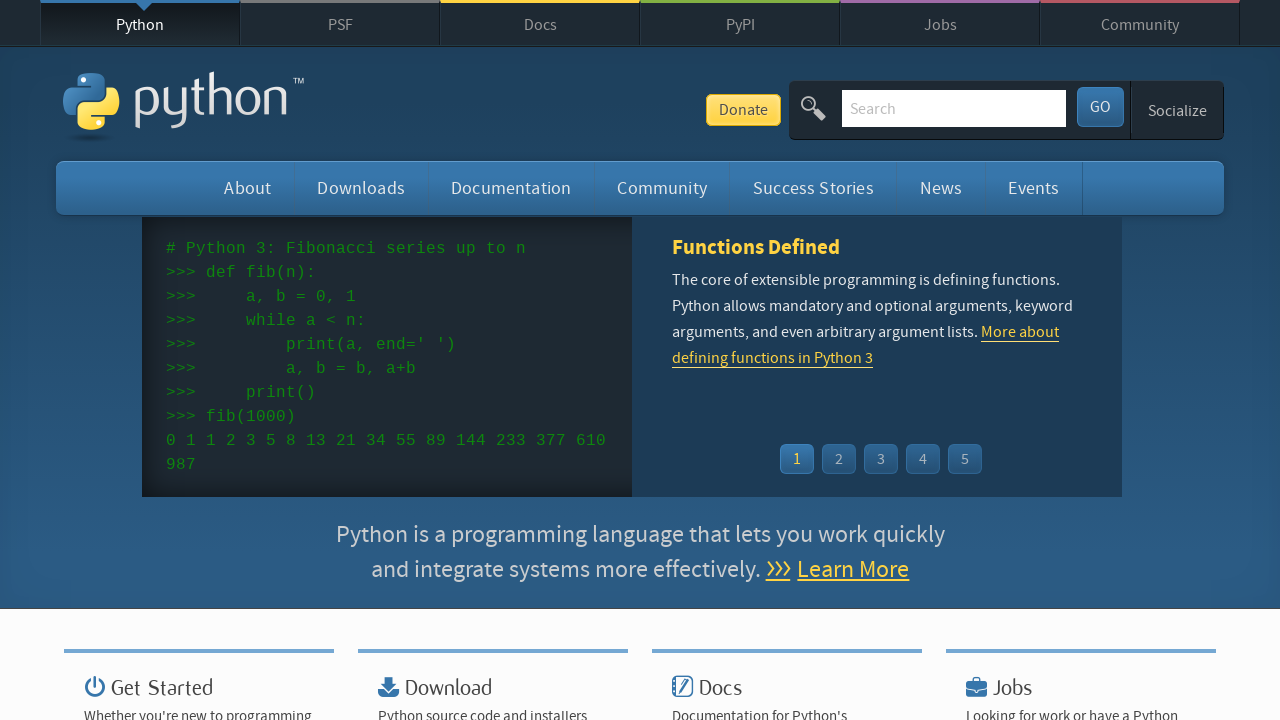

Verified page title contains 'Python'
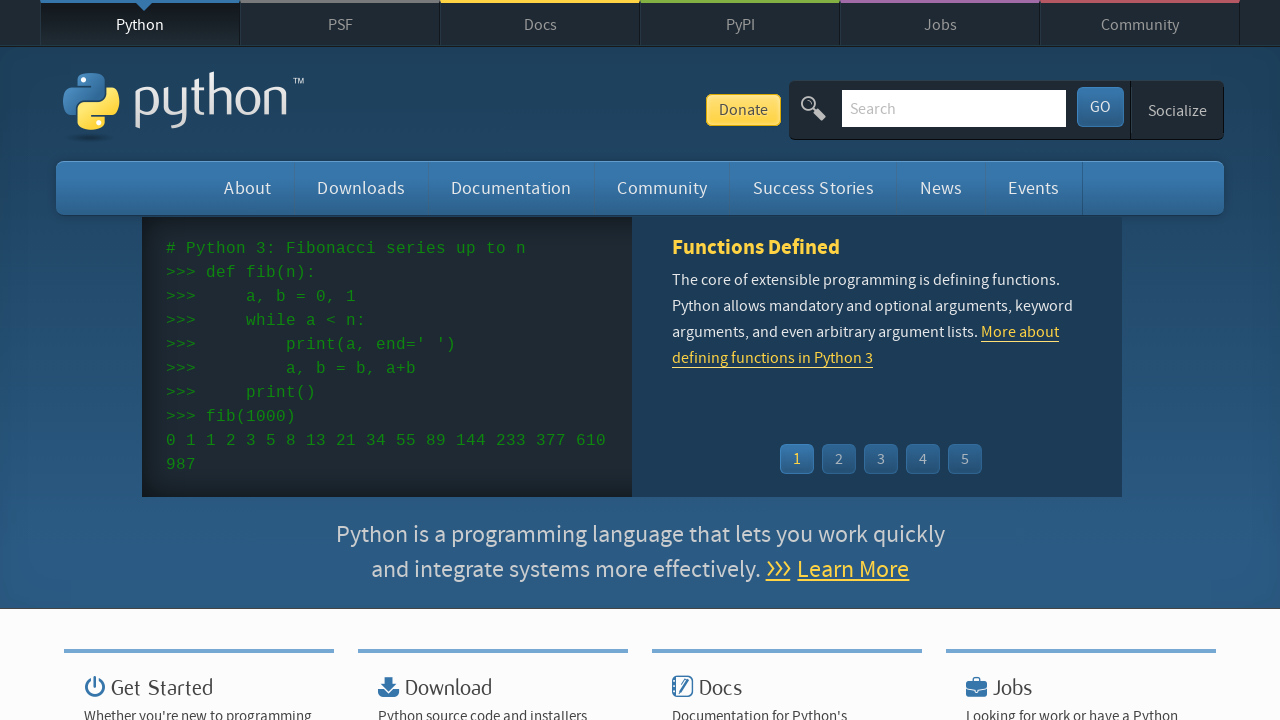

Located search box element
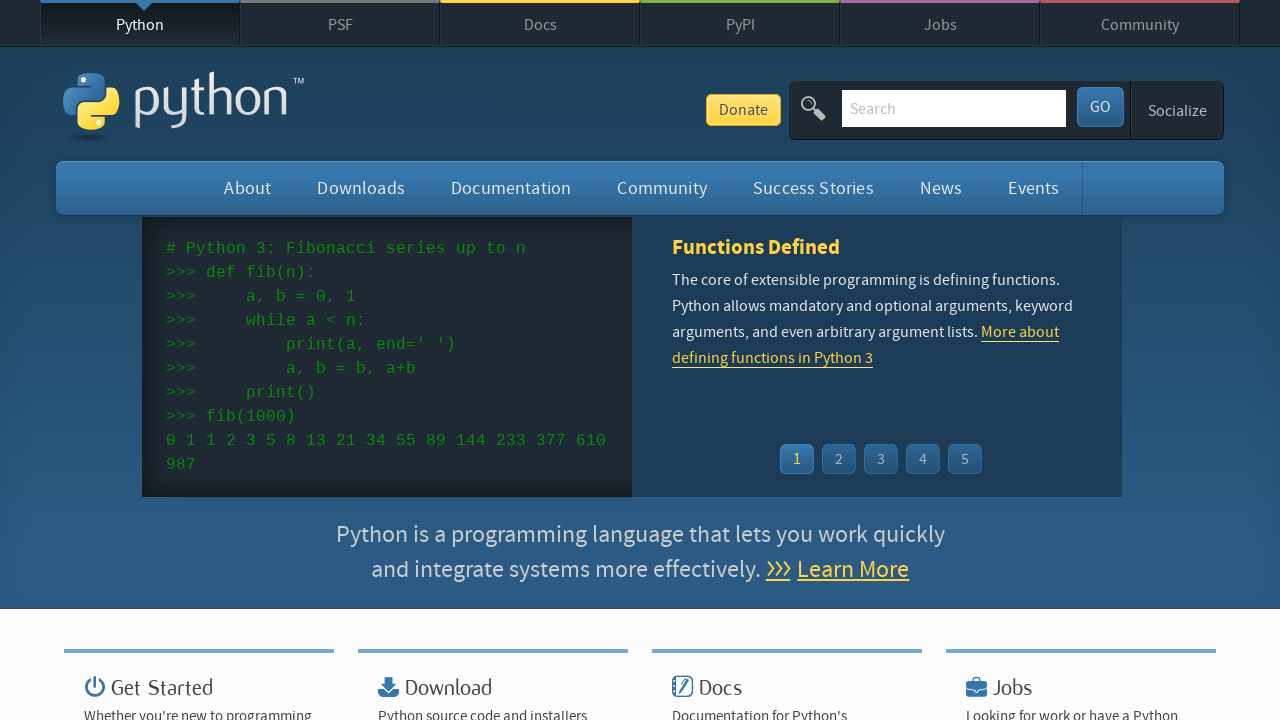

Cleared any existing text from search box on input[name='q']
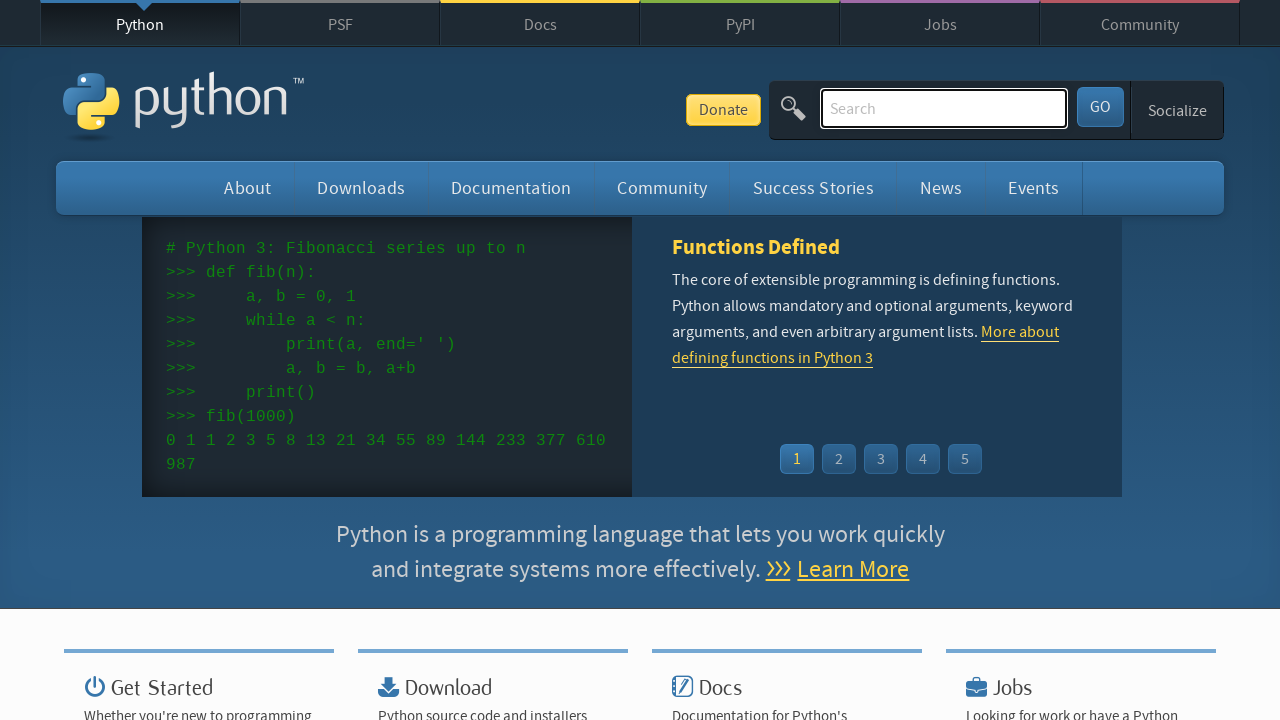

Entered search query 'pycon' into search box on input[name='q']
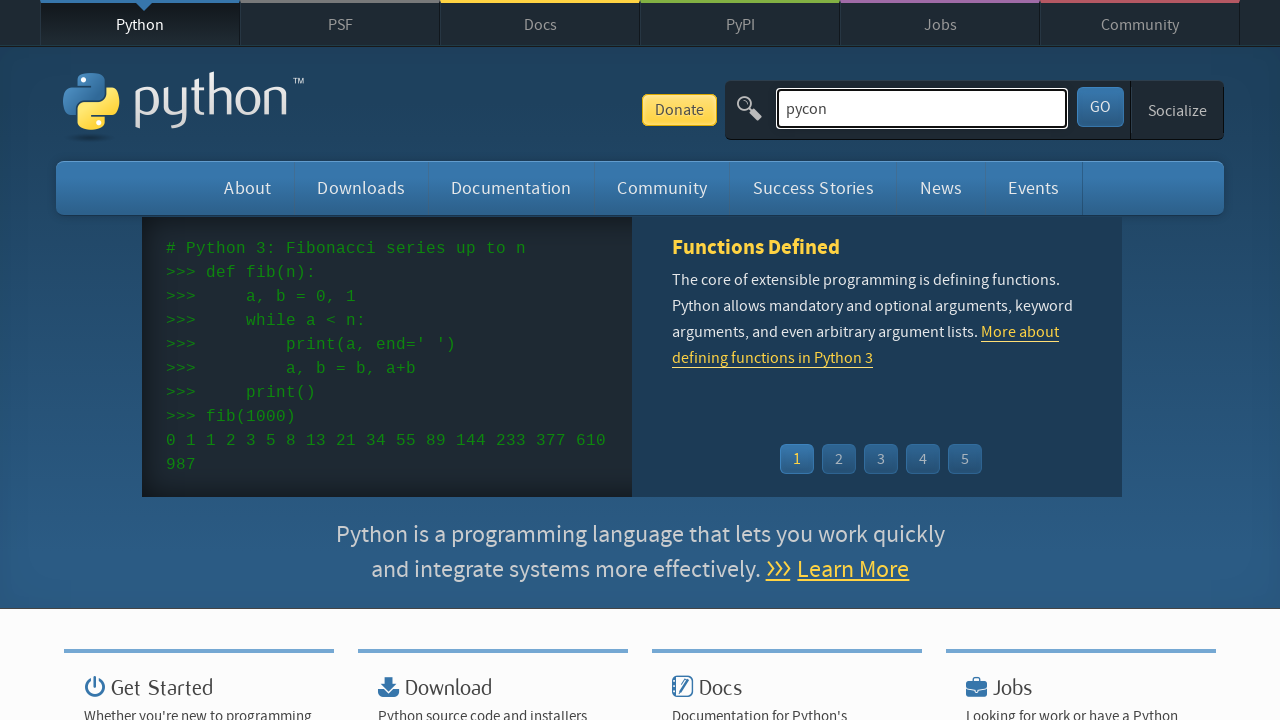

Pressed Enter to submit search form on input[name='q']
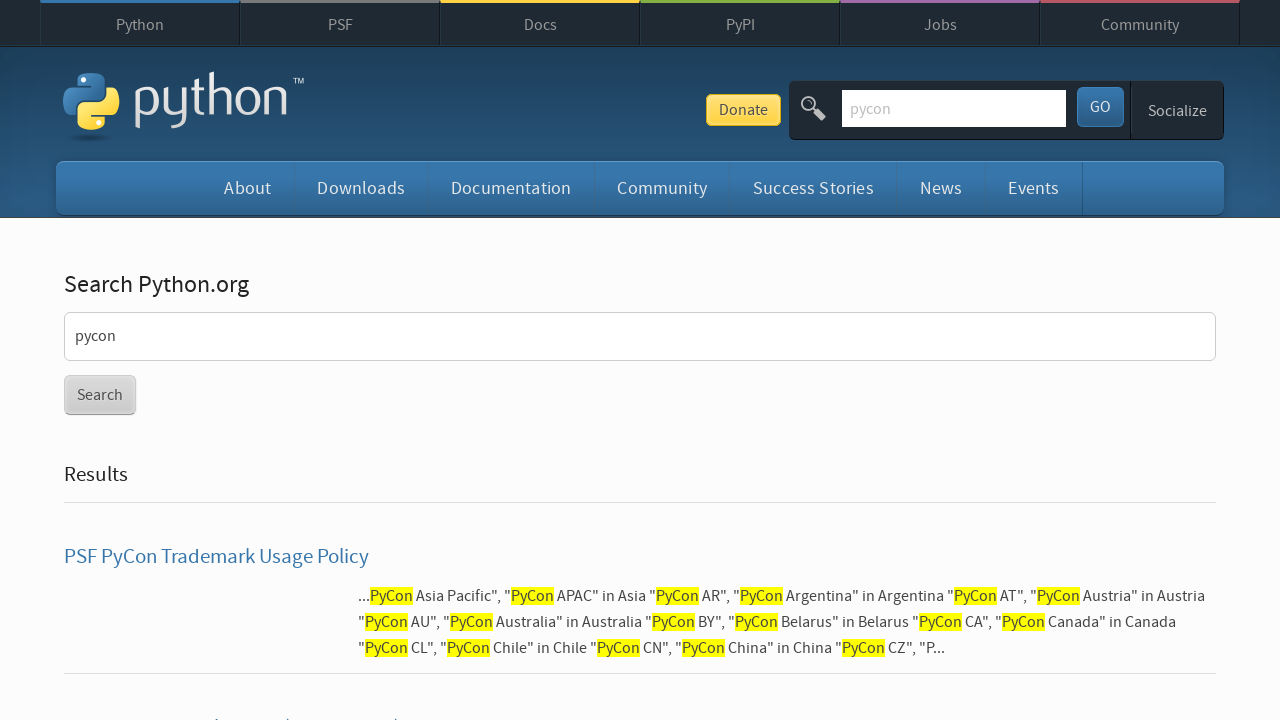

Waited for page load to complete
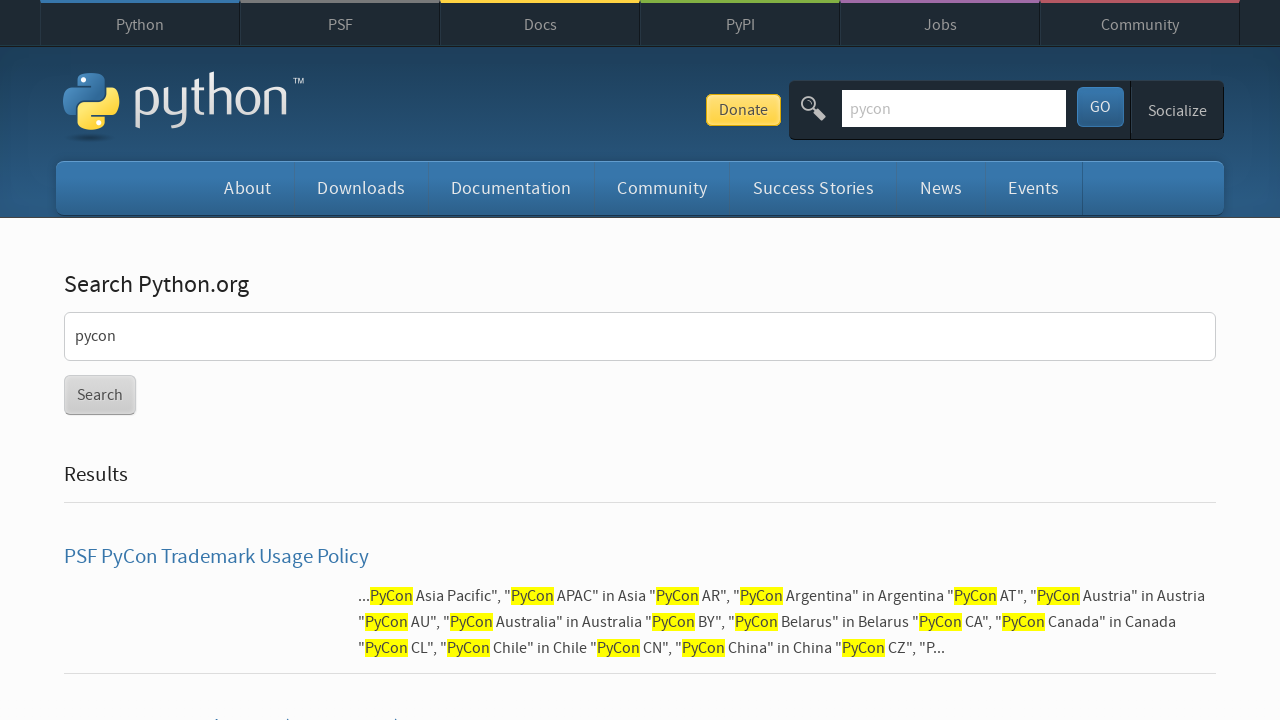

Verified search results were found (no 'No results found' message)
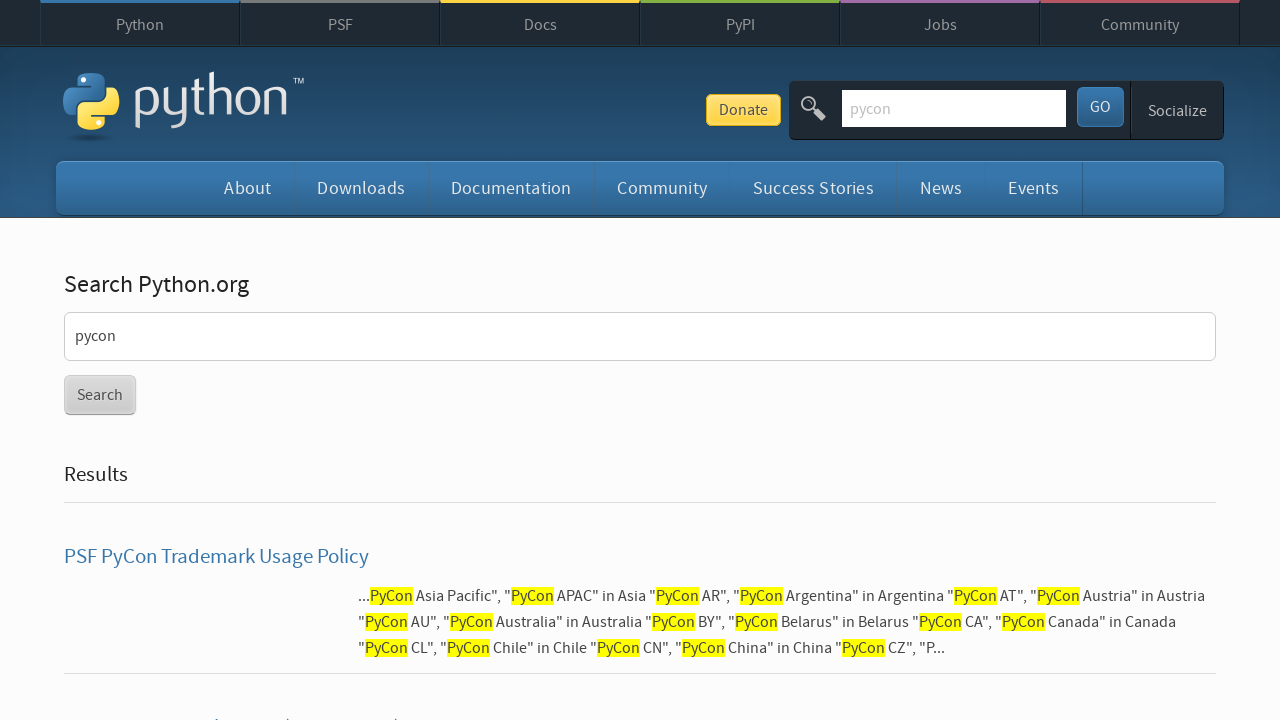

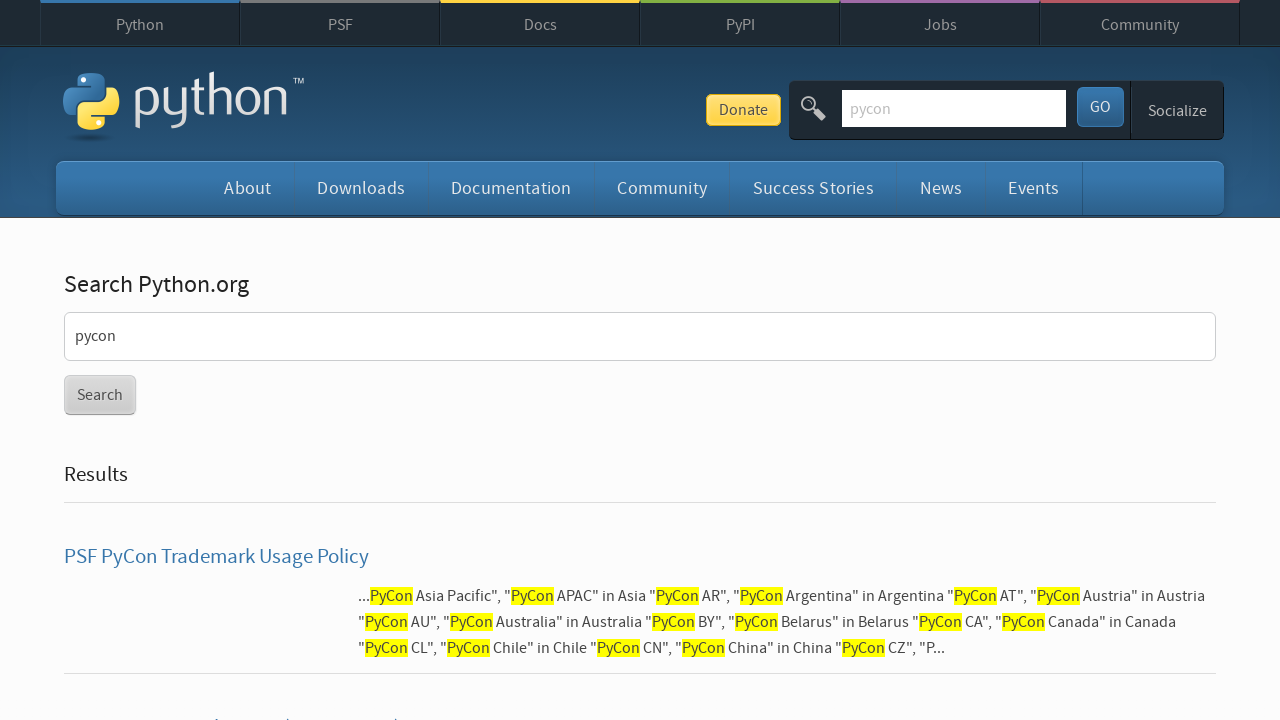